Tests adding todo items to the list by creating two items and verifying they appear in the list

Starting URL: https://demo.playwright.dev/todomvc

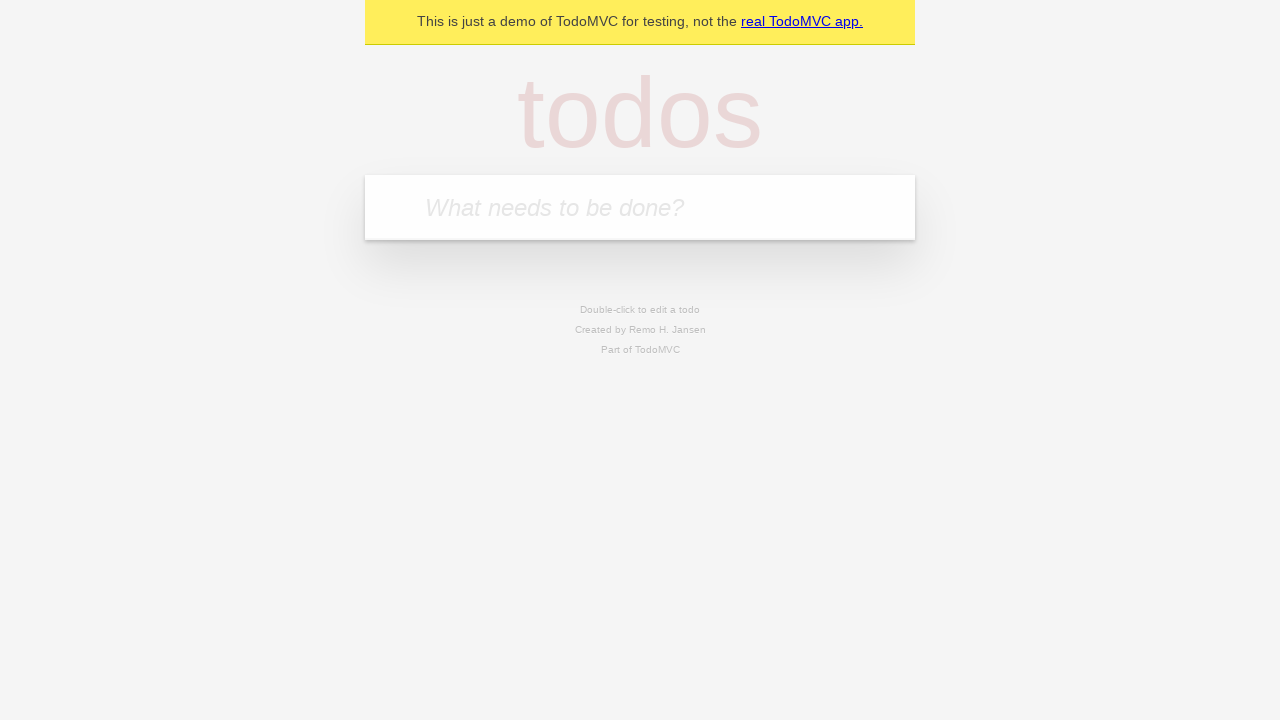

Filled first todo input with 'buy some cheese' on .new-todo
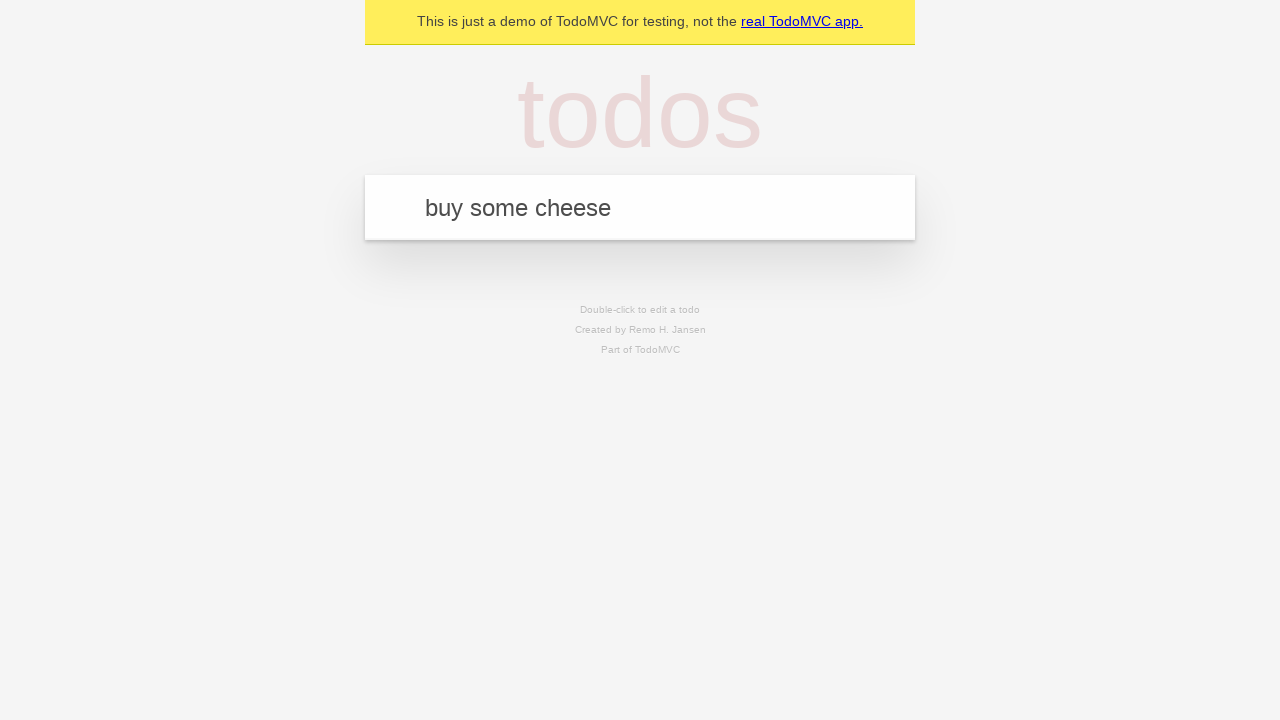

Pressed Enter to create first todo item on .new-todo
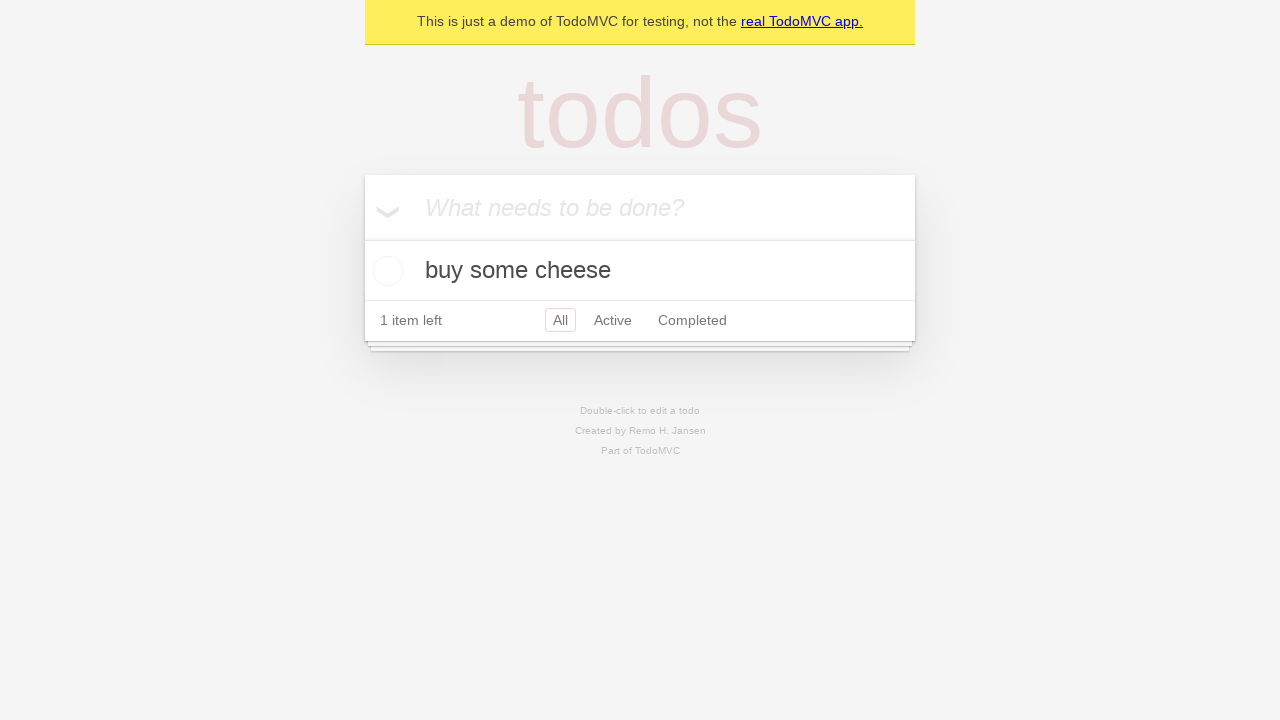

First todo item appeared in the list
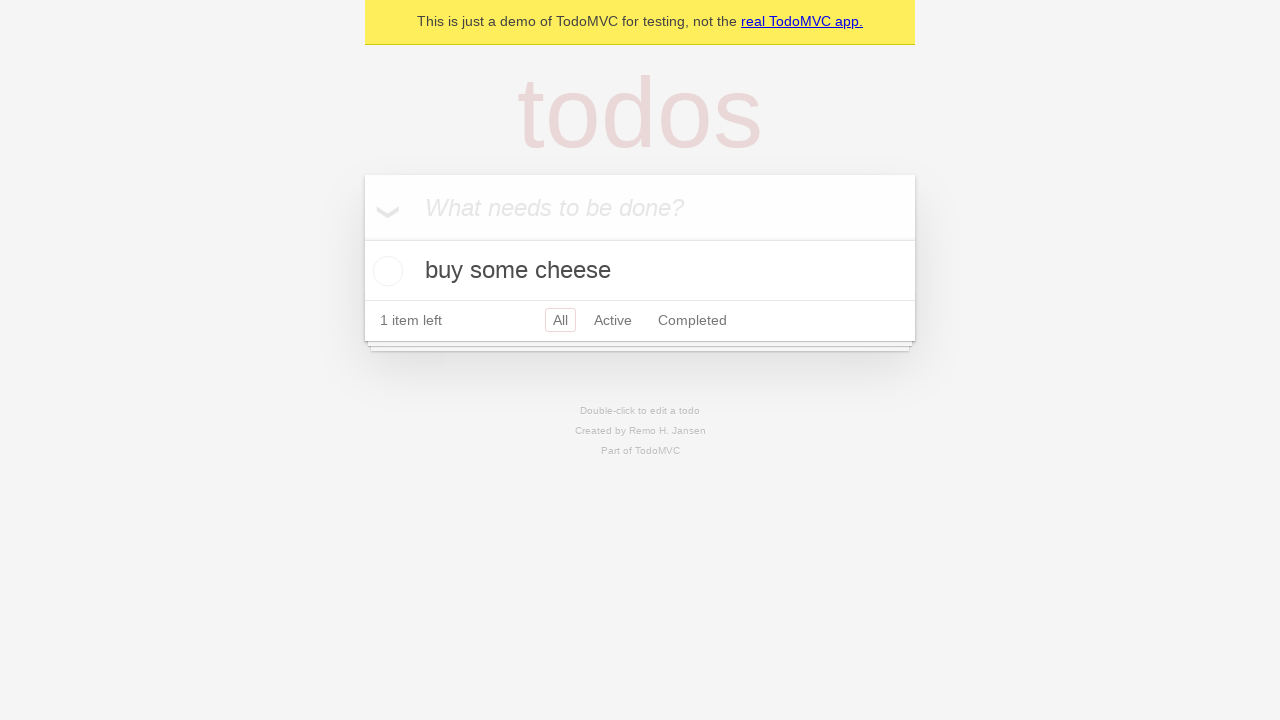

Filled second todo input with 'feed the cat' on .new-todo
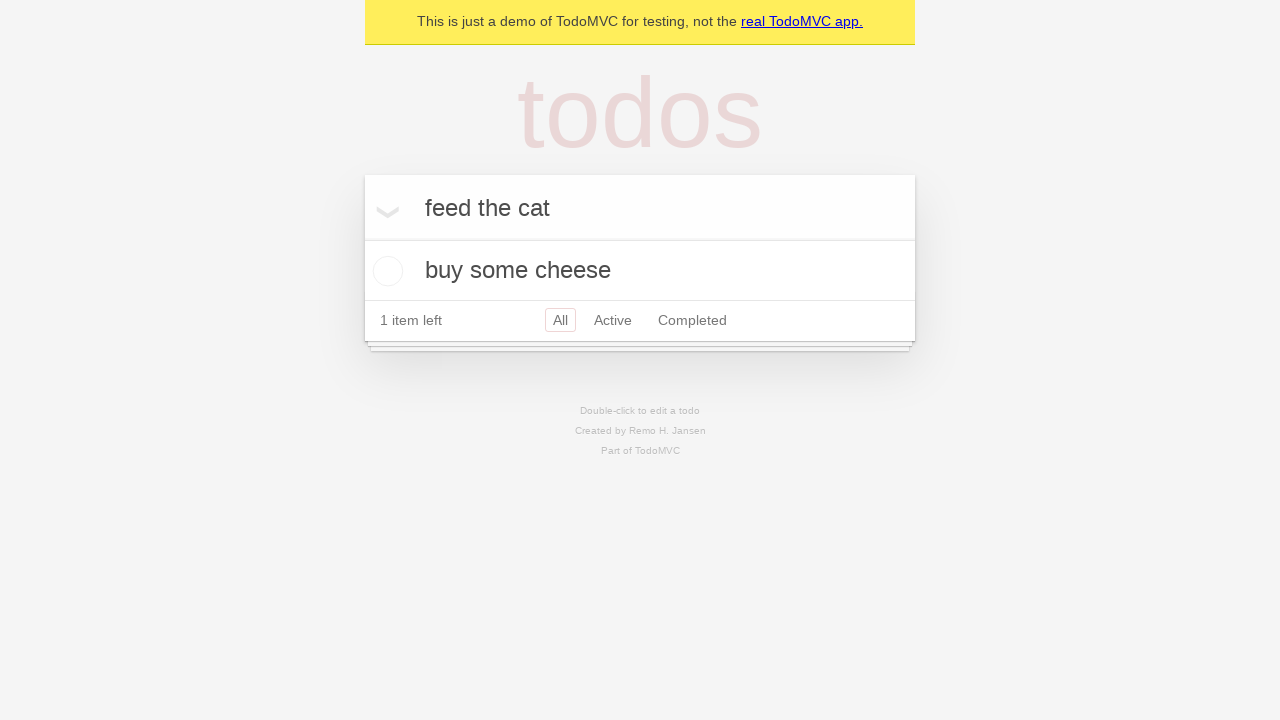

Pressed Enter to create second todo item on .new-todo
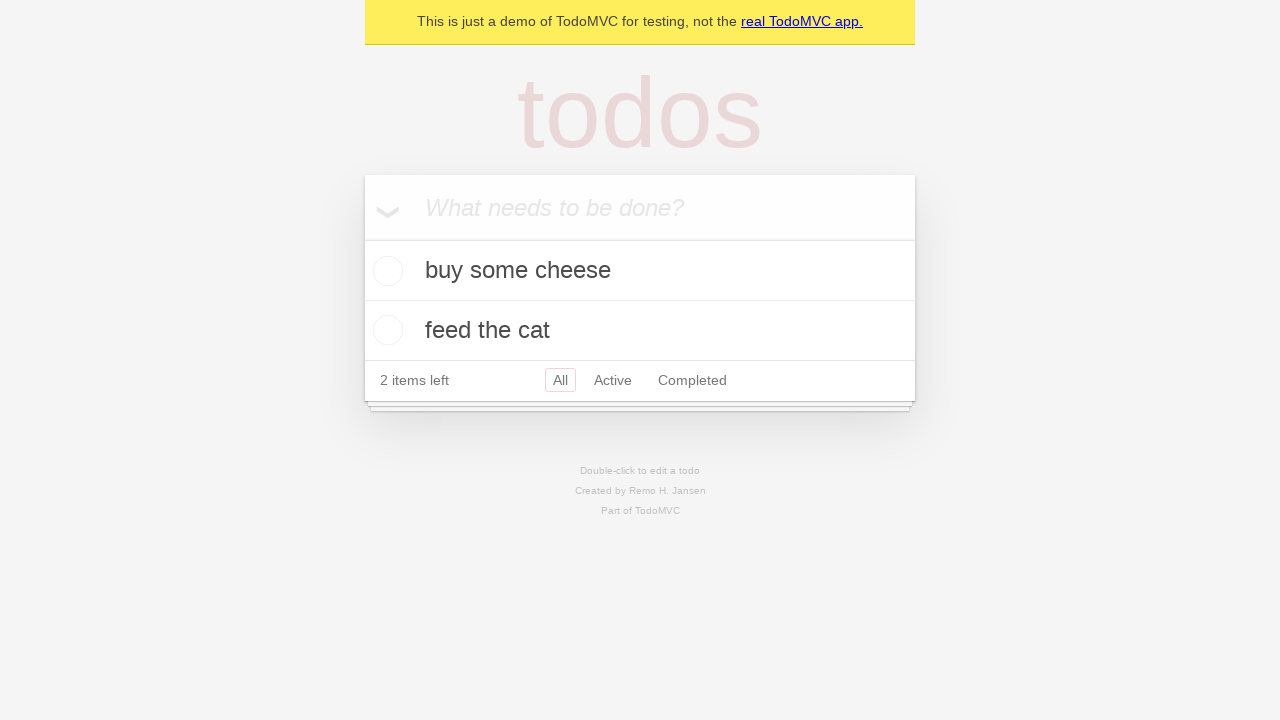

Second todo item appeared as second item in the list
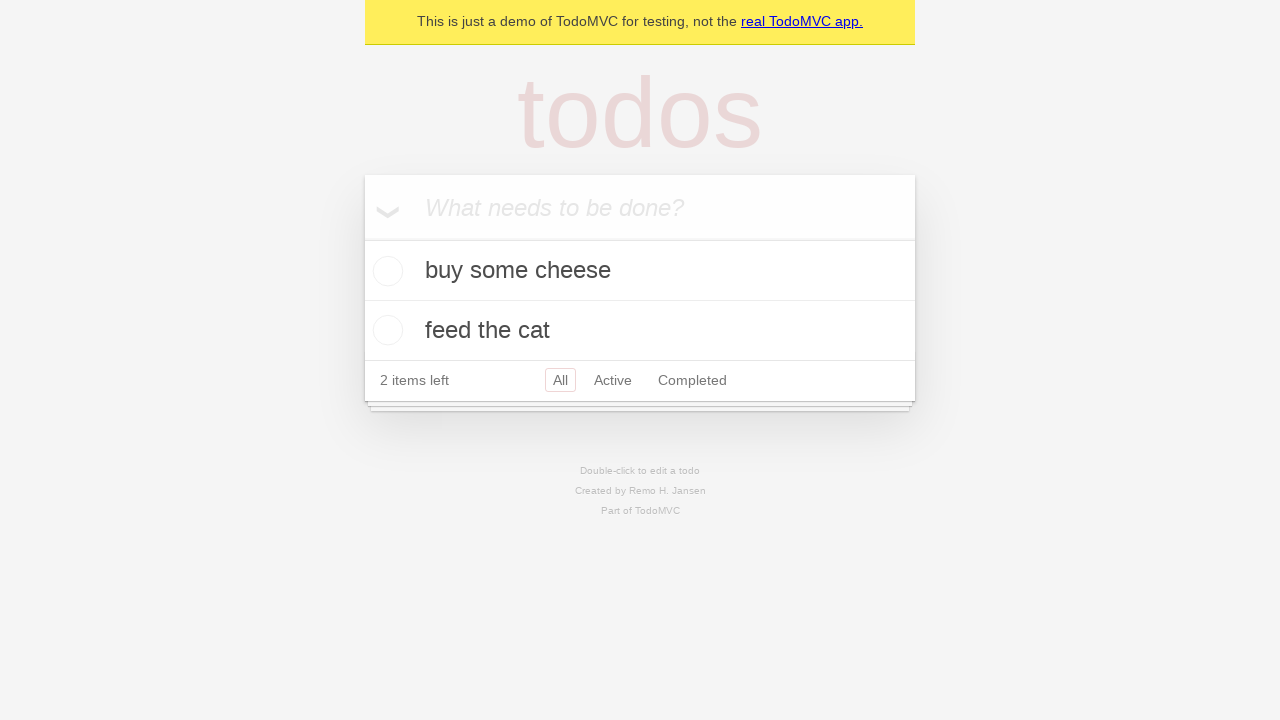

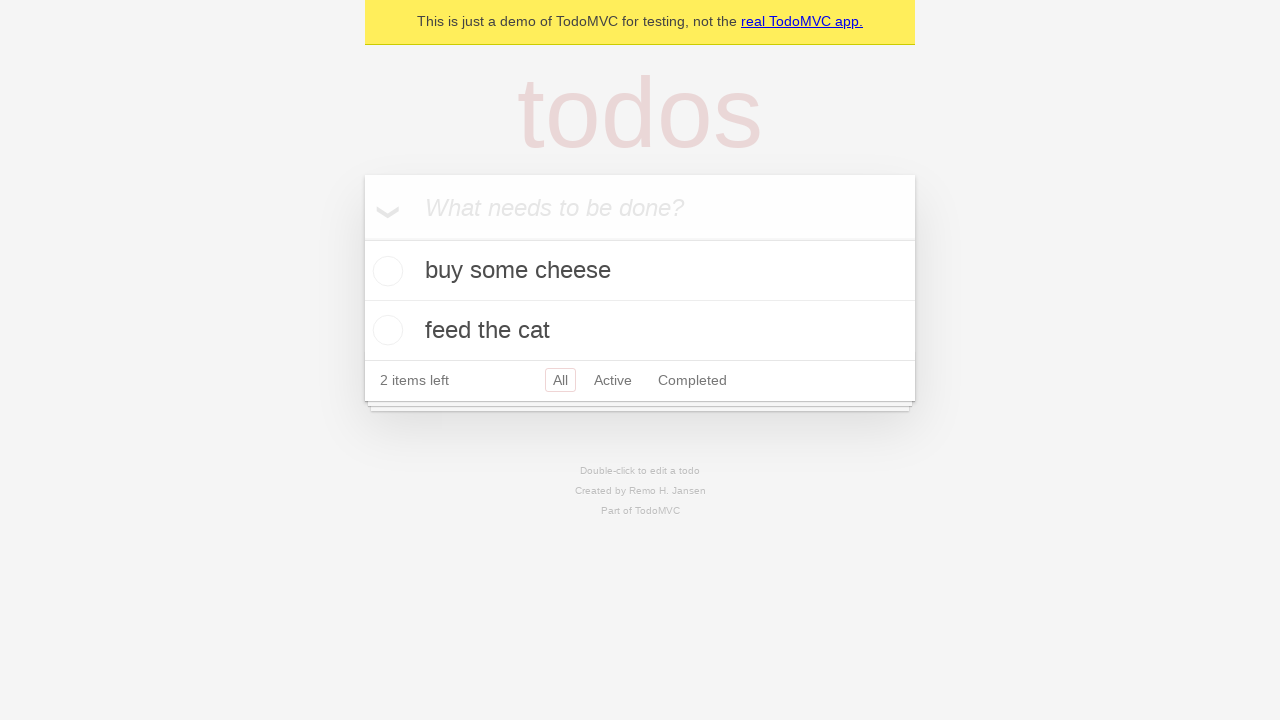